Visits the Rahul Shetty Academy Selenium Practice page to verify the page loads successfully

Starting URL: https://rahulshettyacademy.com/seleniumPractise/#/

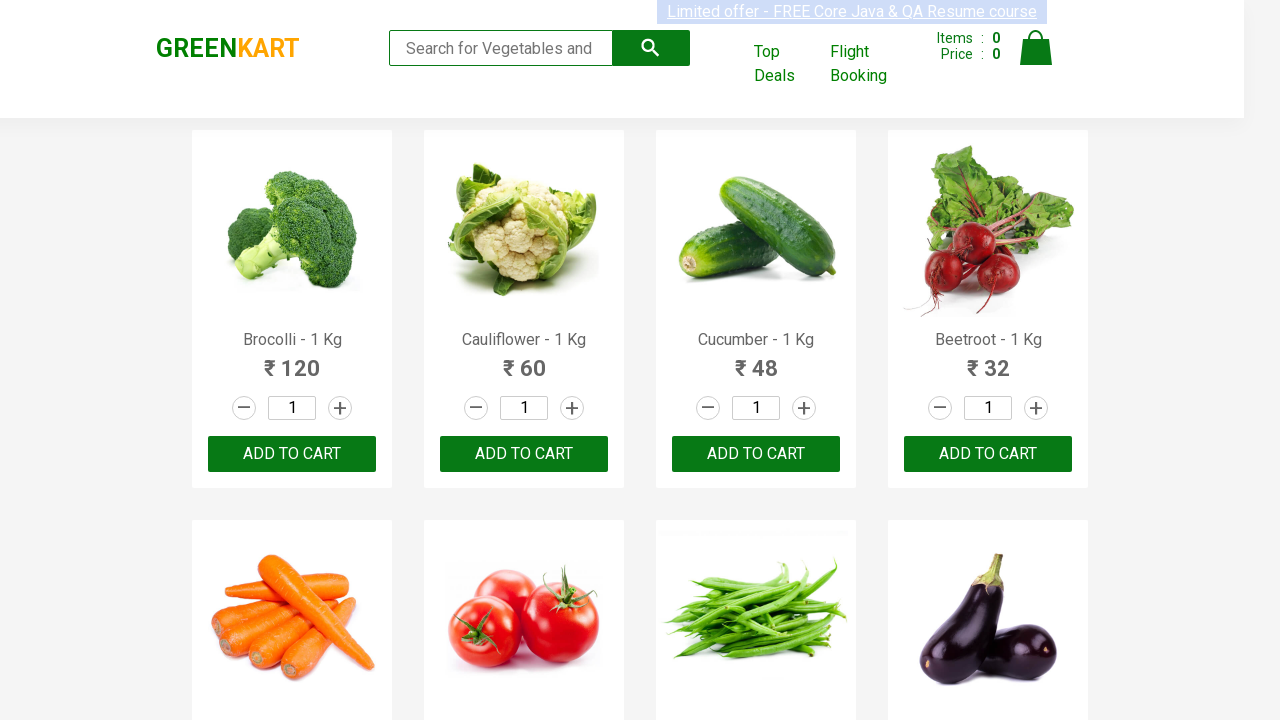

Waited for page DOM to fully load
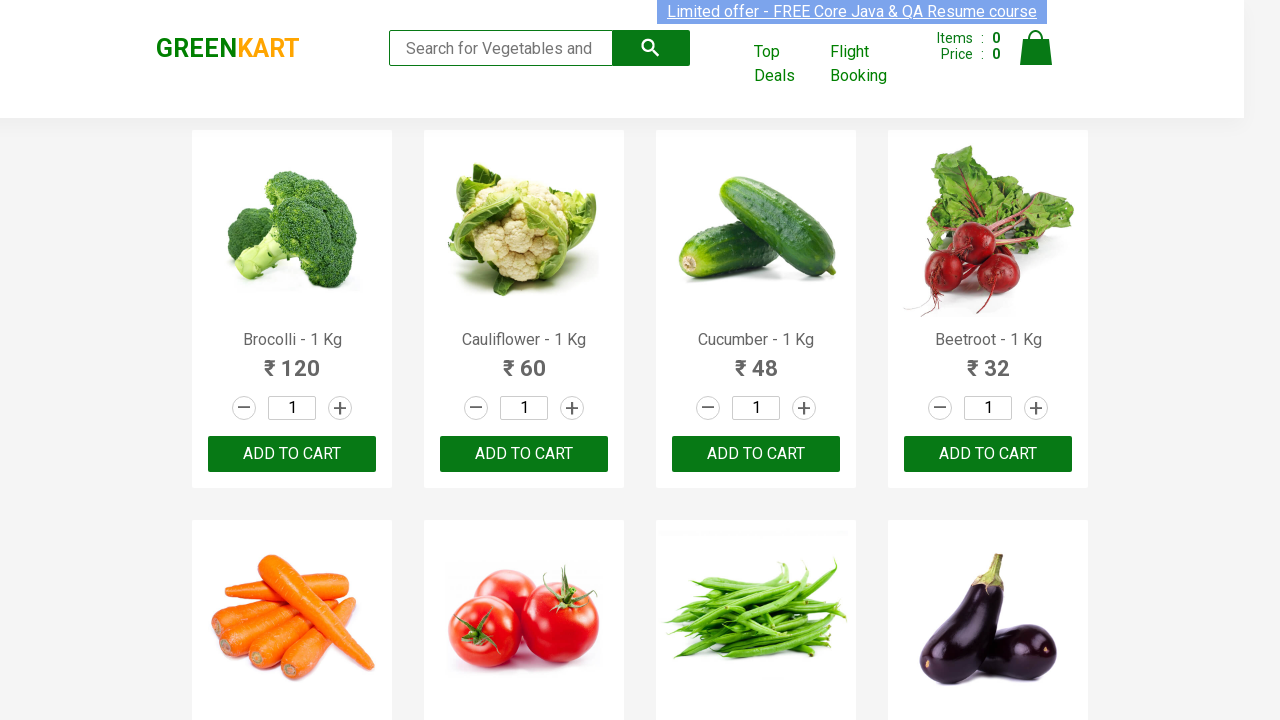

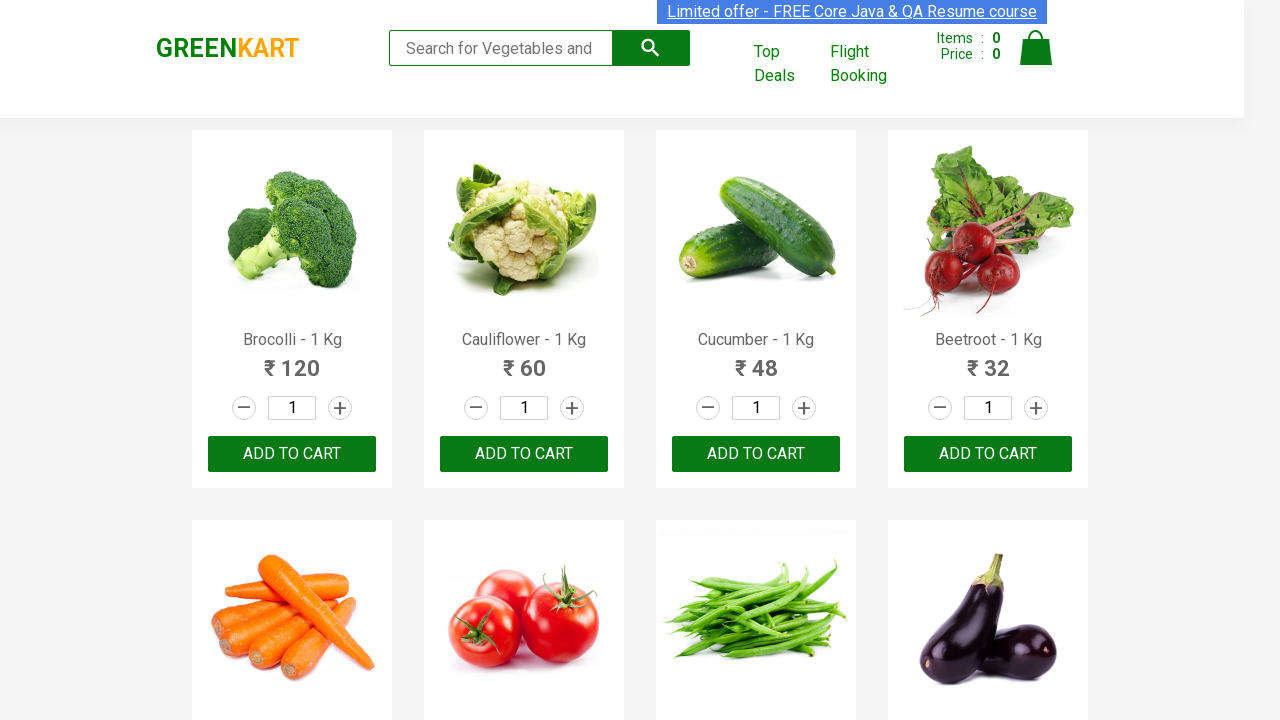